Tests dynamic dropdown autocomplete by typing a country prefix and selecting from the suggestions

Starting URL: https://codenboxautomationlab.com/practice/

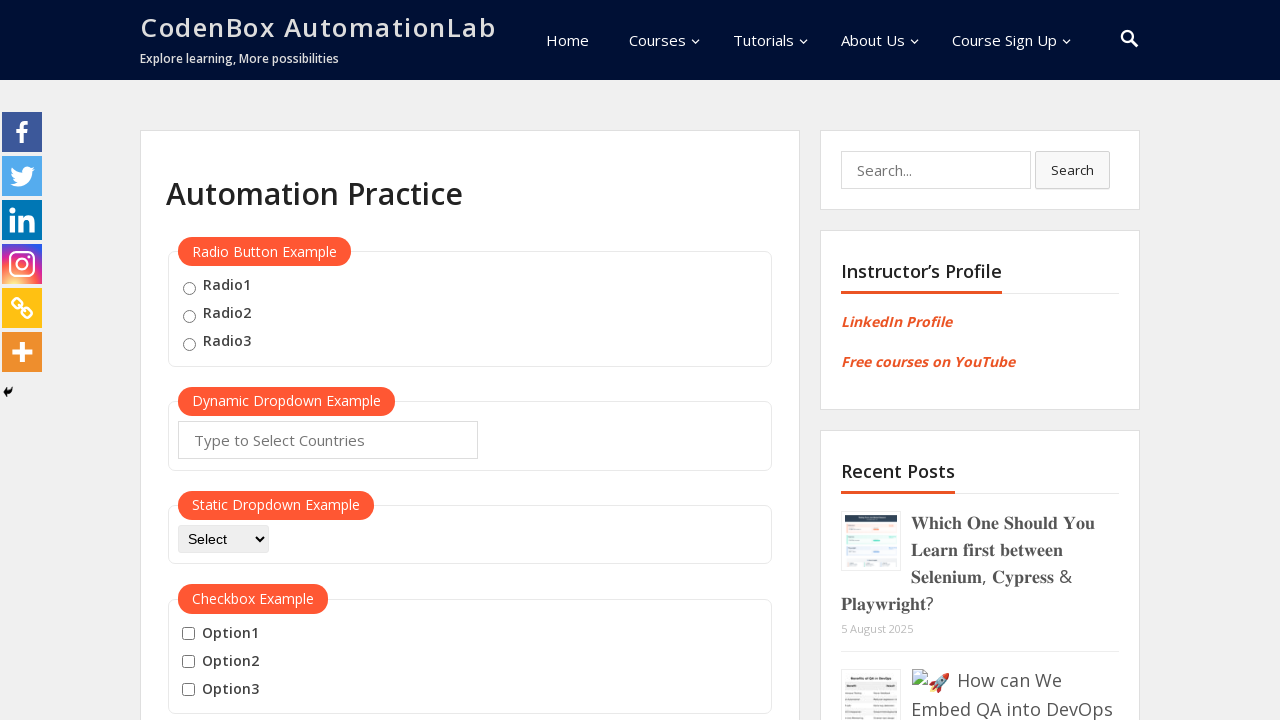

Filled autocomplete field with country prefix 'Ca' on #autocomplete
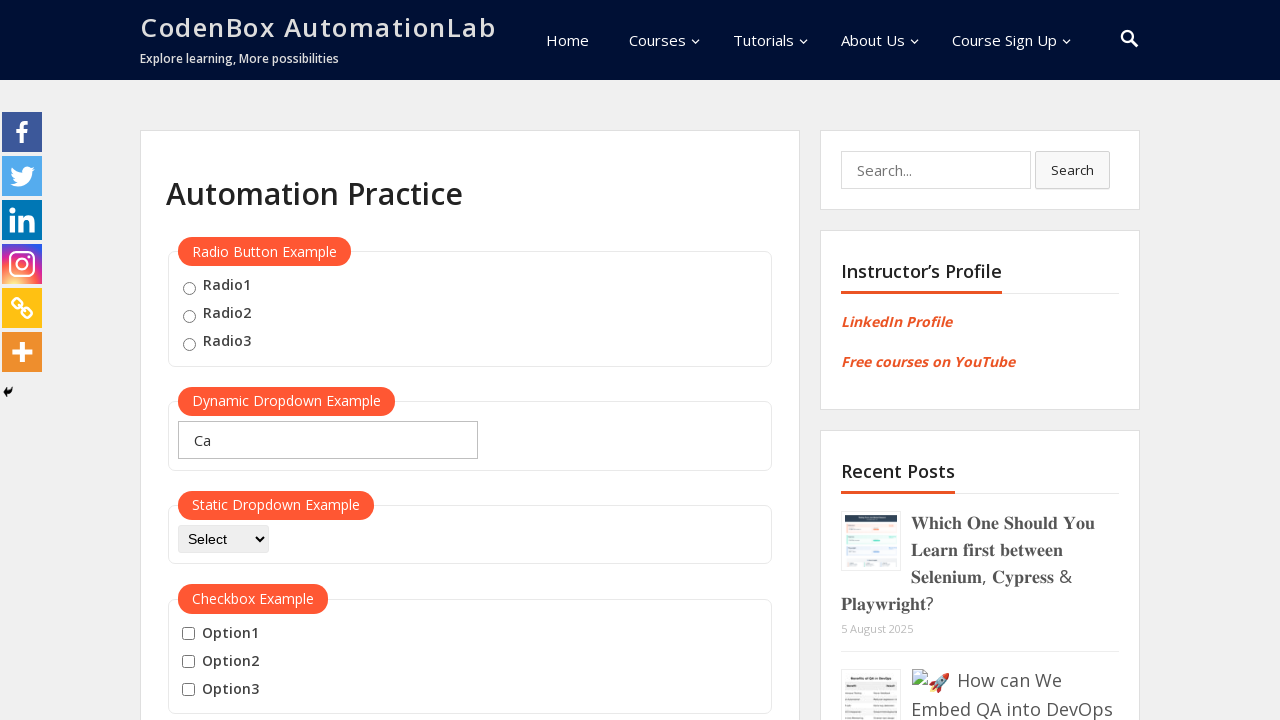

Waited for dropdown suggestions to appear
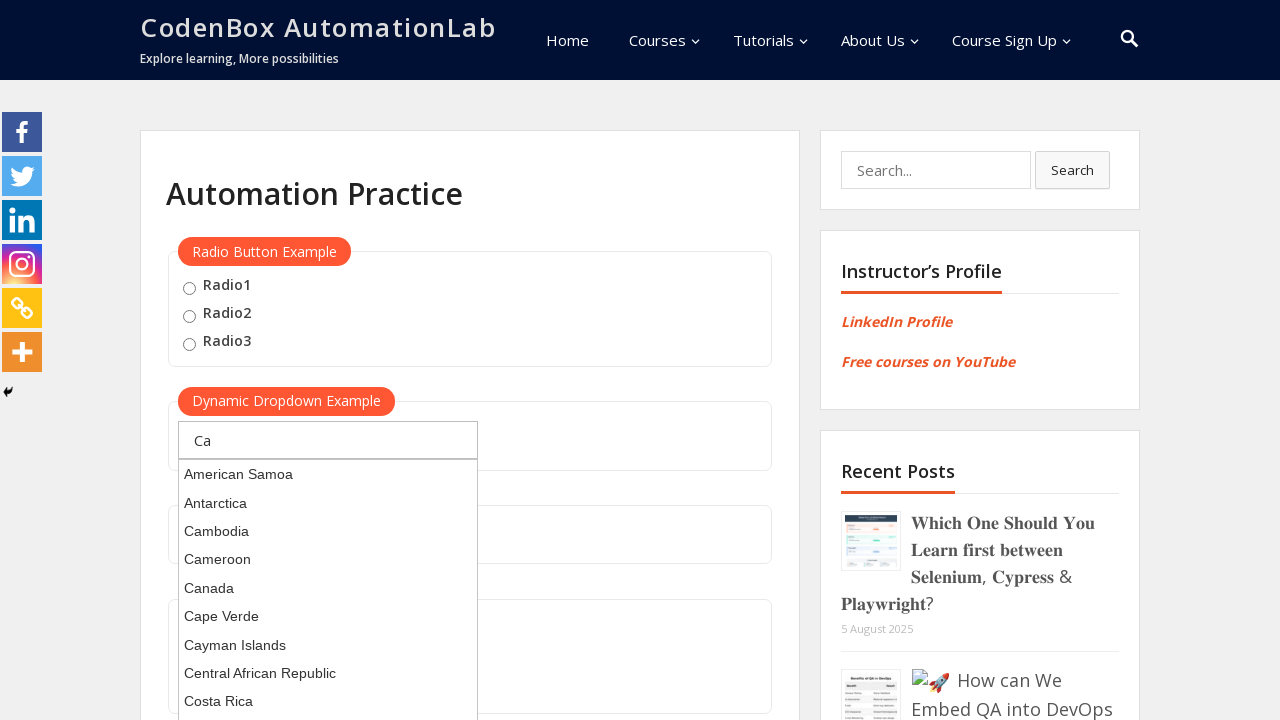

Pressed ArrowDown to navigate to first suggestion
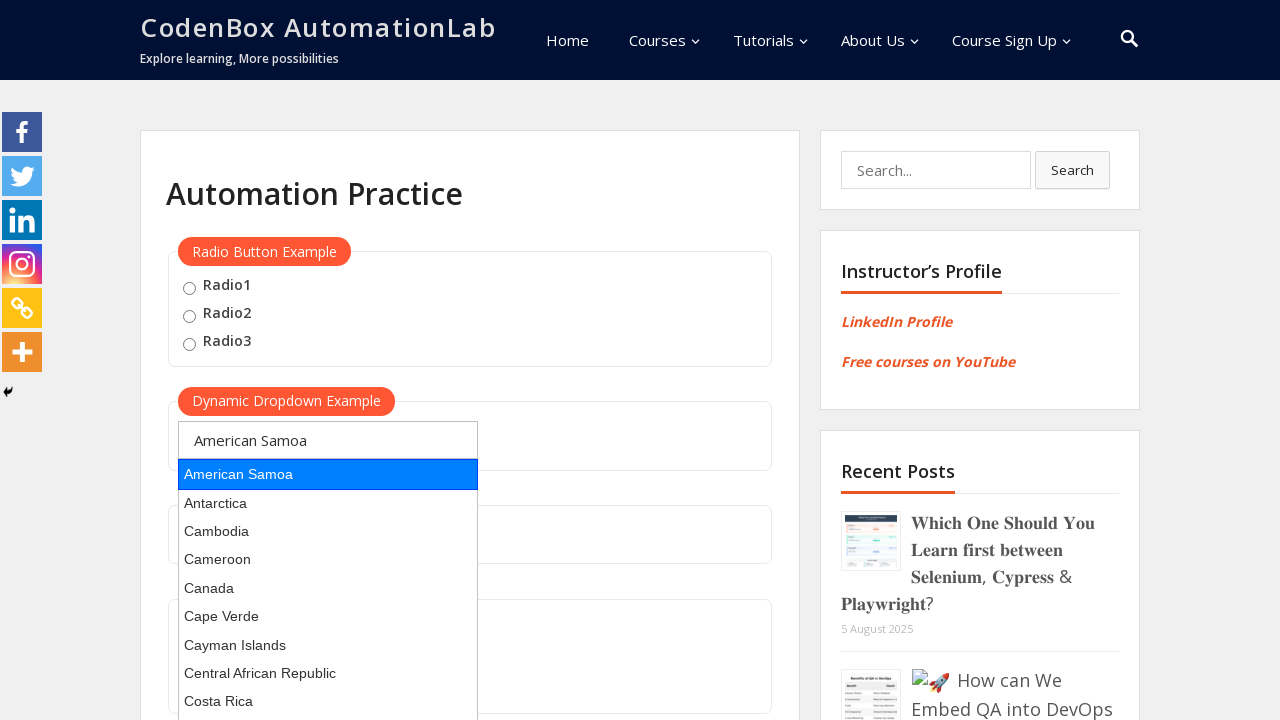

Pressed Enter to select the highlighted suggestion
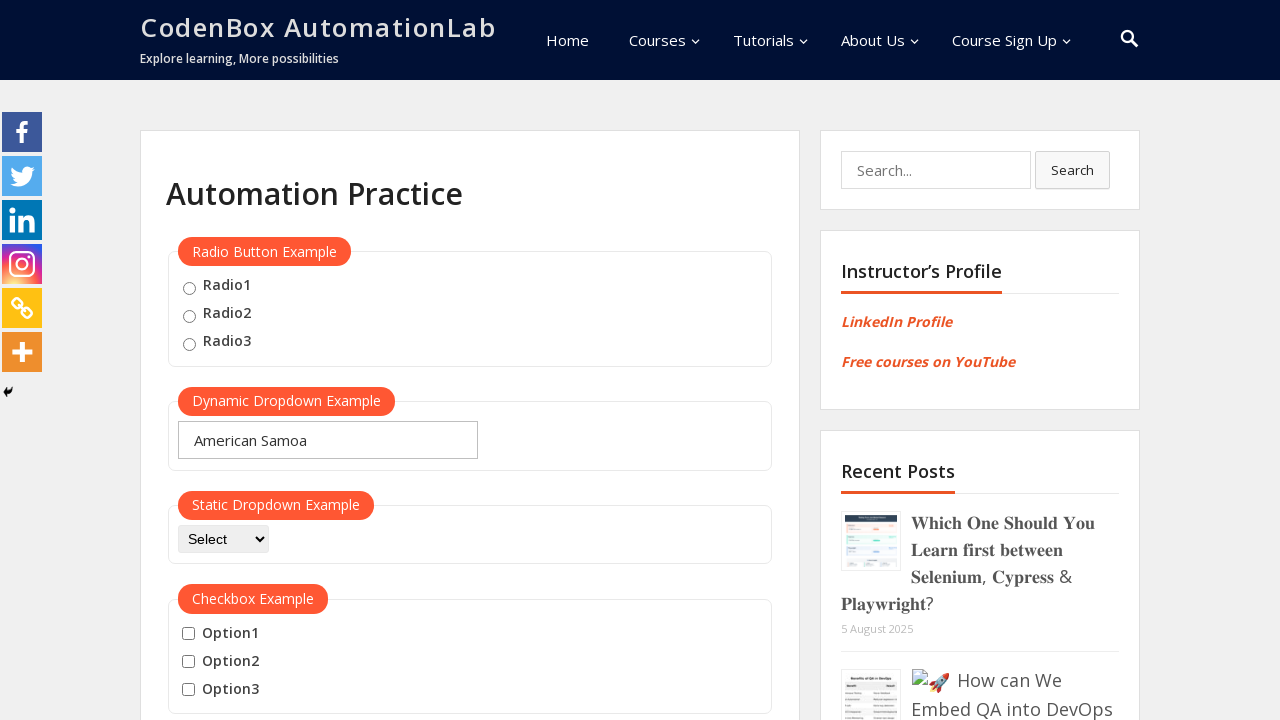

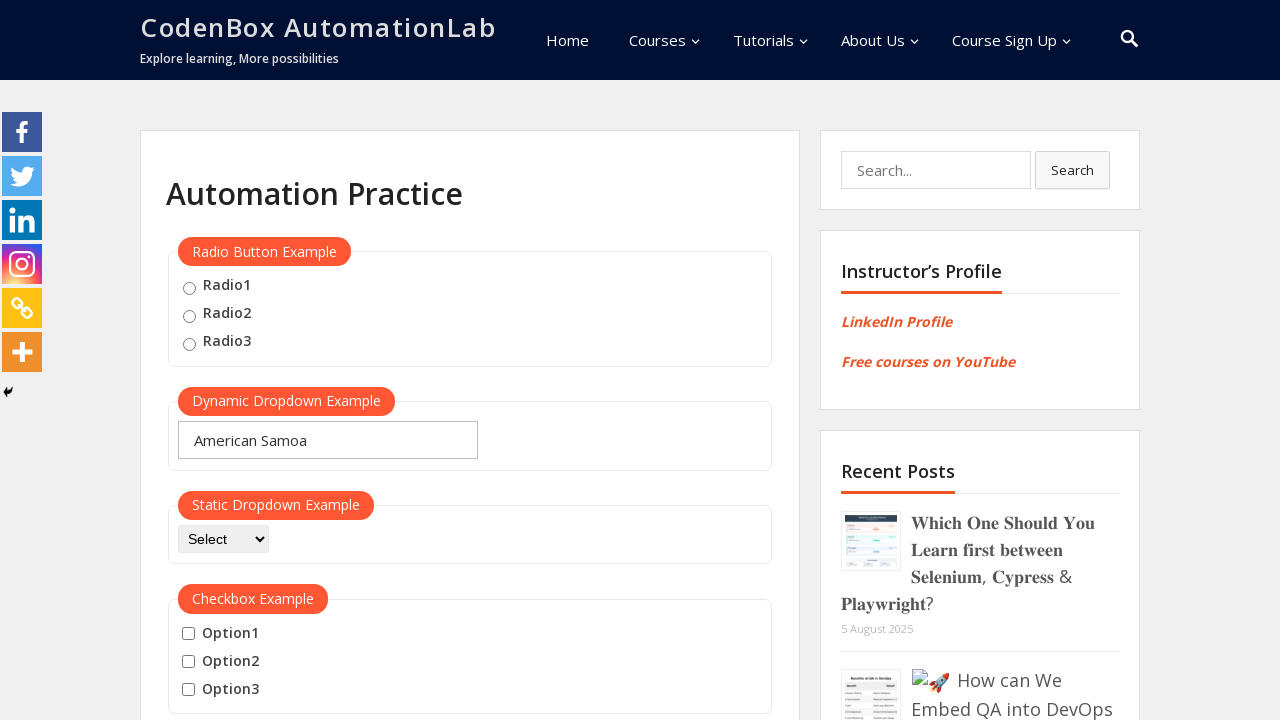